Navigates to a Selenium practice page, maximizes the browser window, and verifies the page loaded by checking the current URL.

Starting URL: https://www.tutorialspoint.com/selenium/selenium_automation_practice.htm

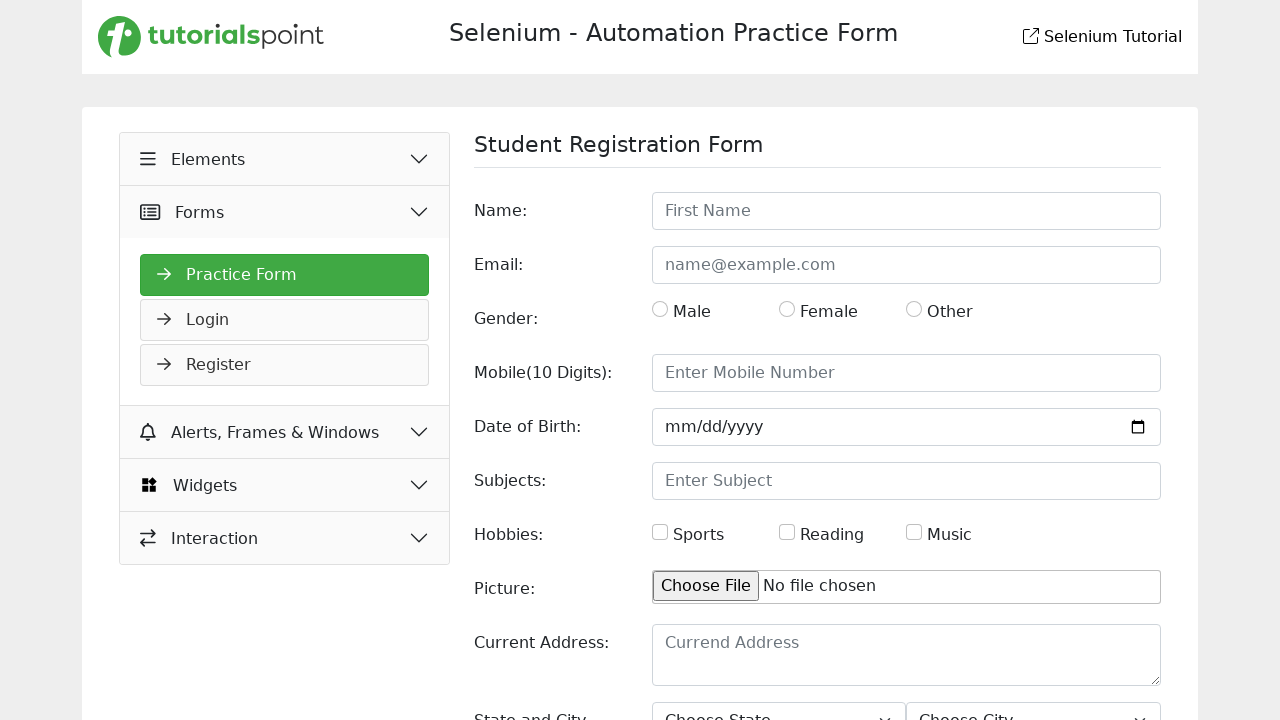

Navigated to Selenium practice page
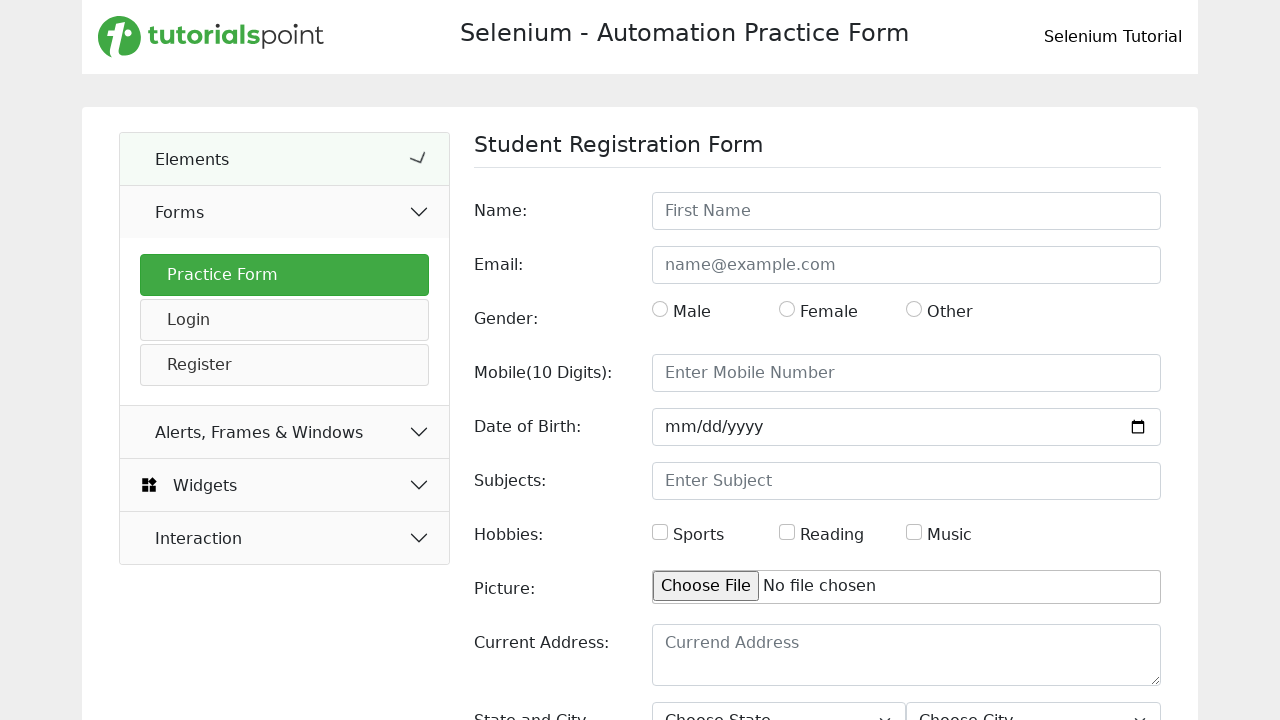

Maximized browser window to 1920x1080
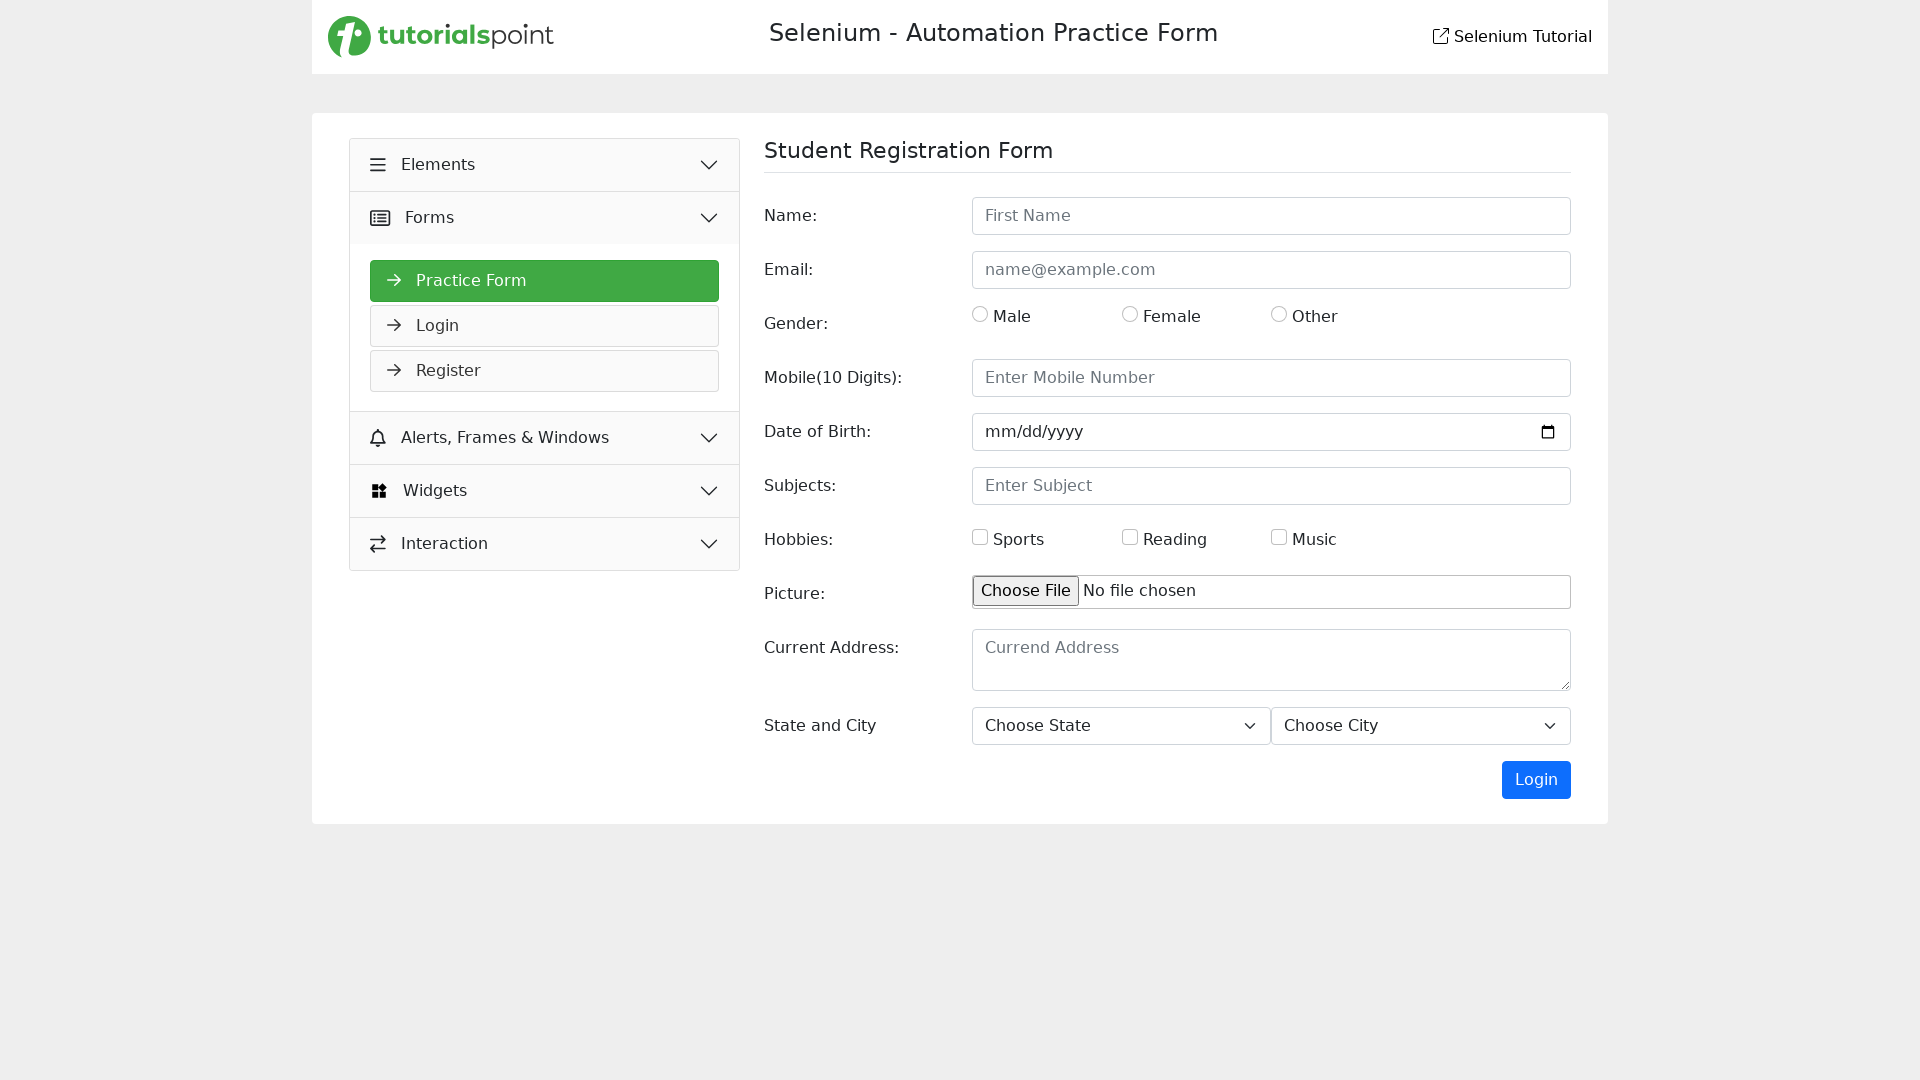

Page fully loaded (DOM content ready)
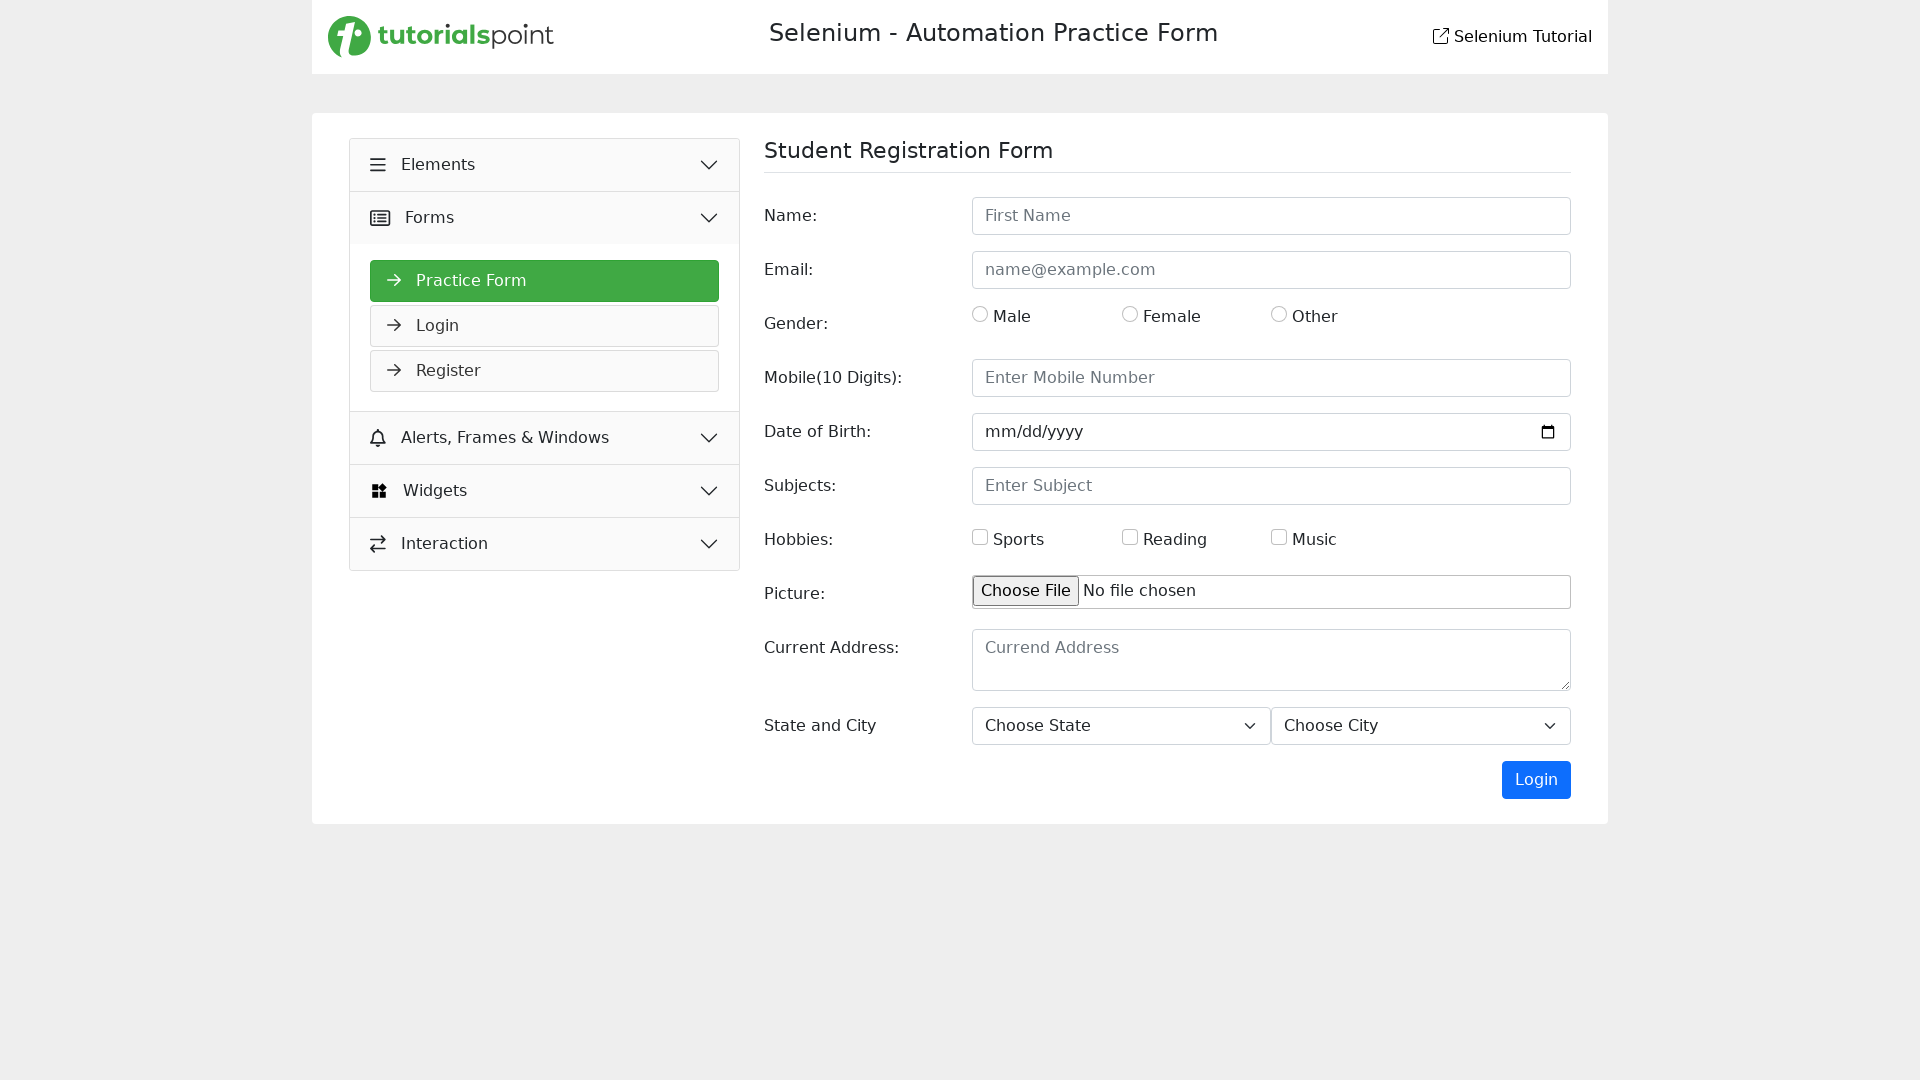

Verified current URL contains 'selenium_automation_practice'
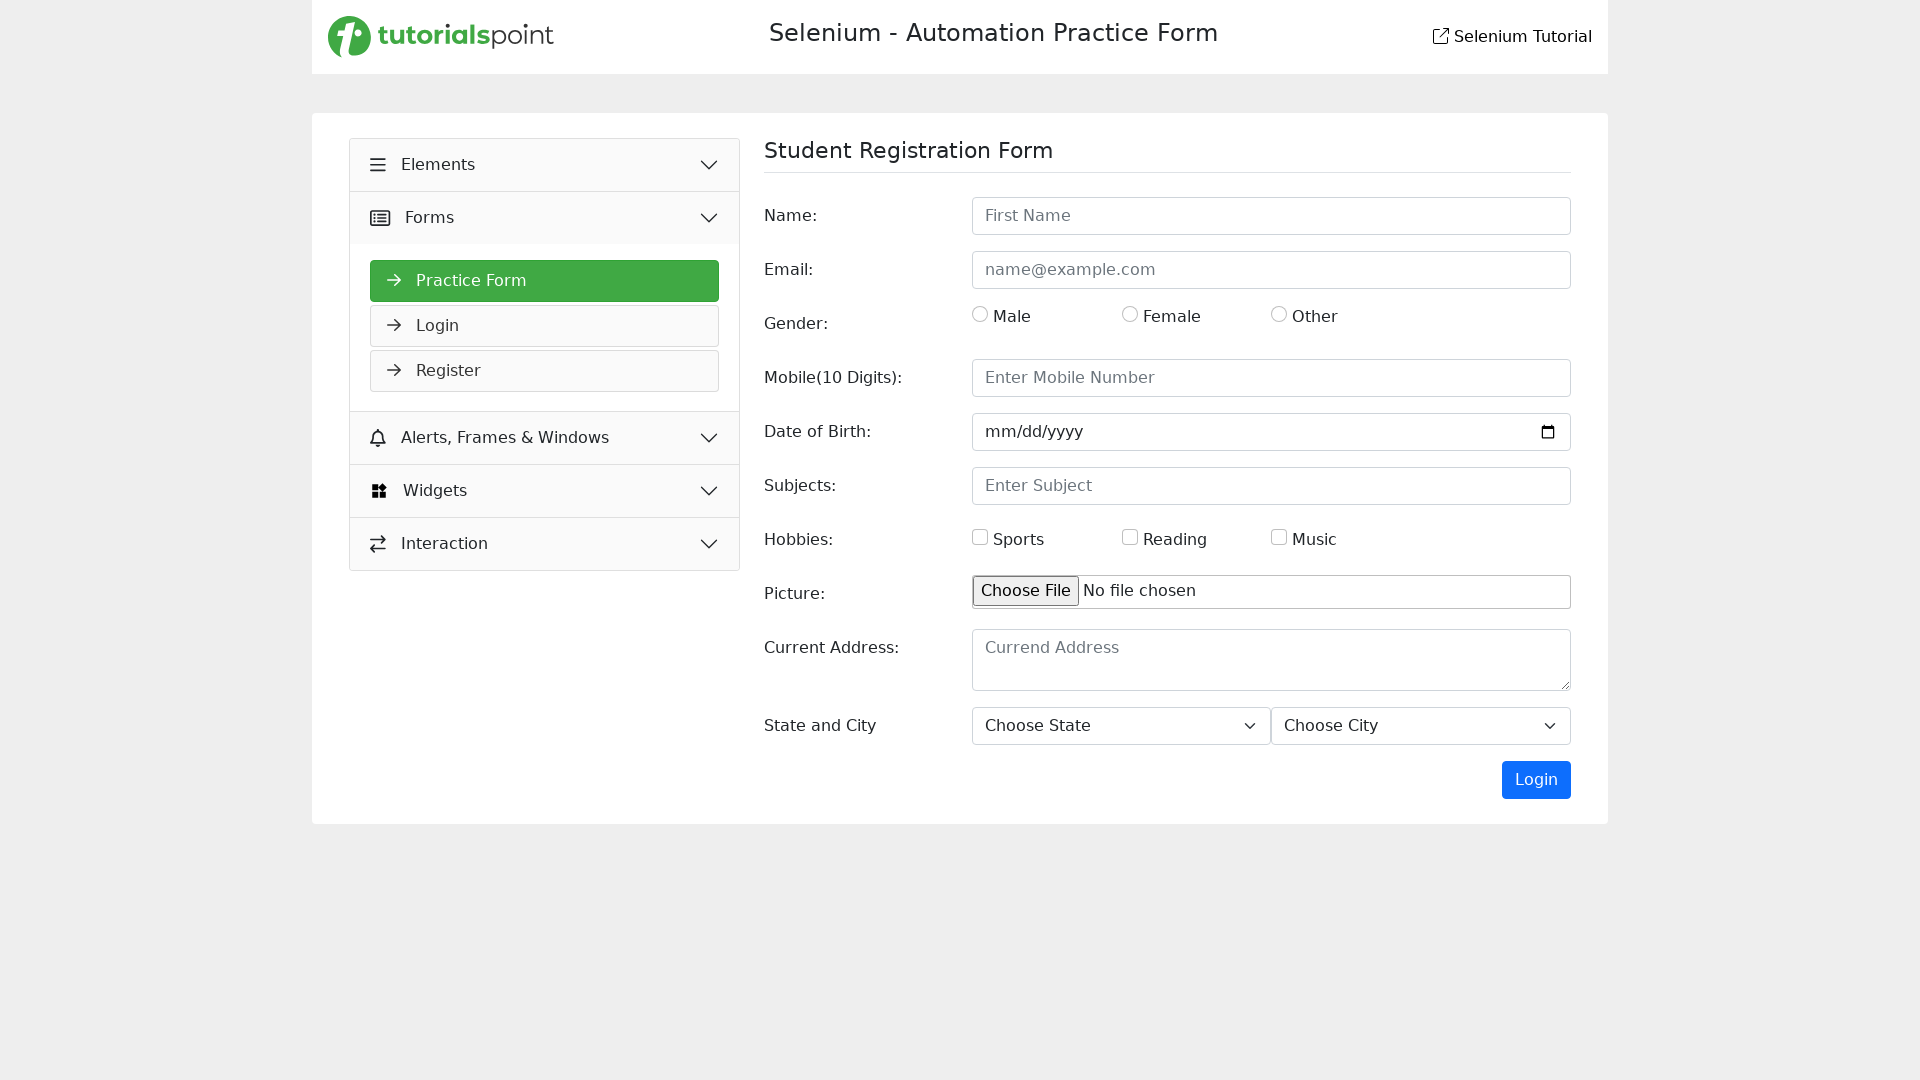

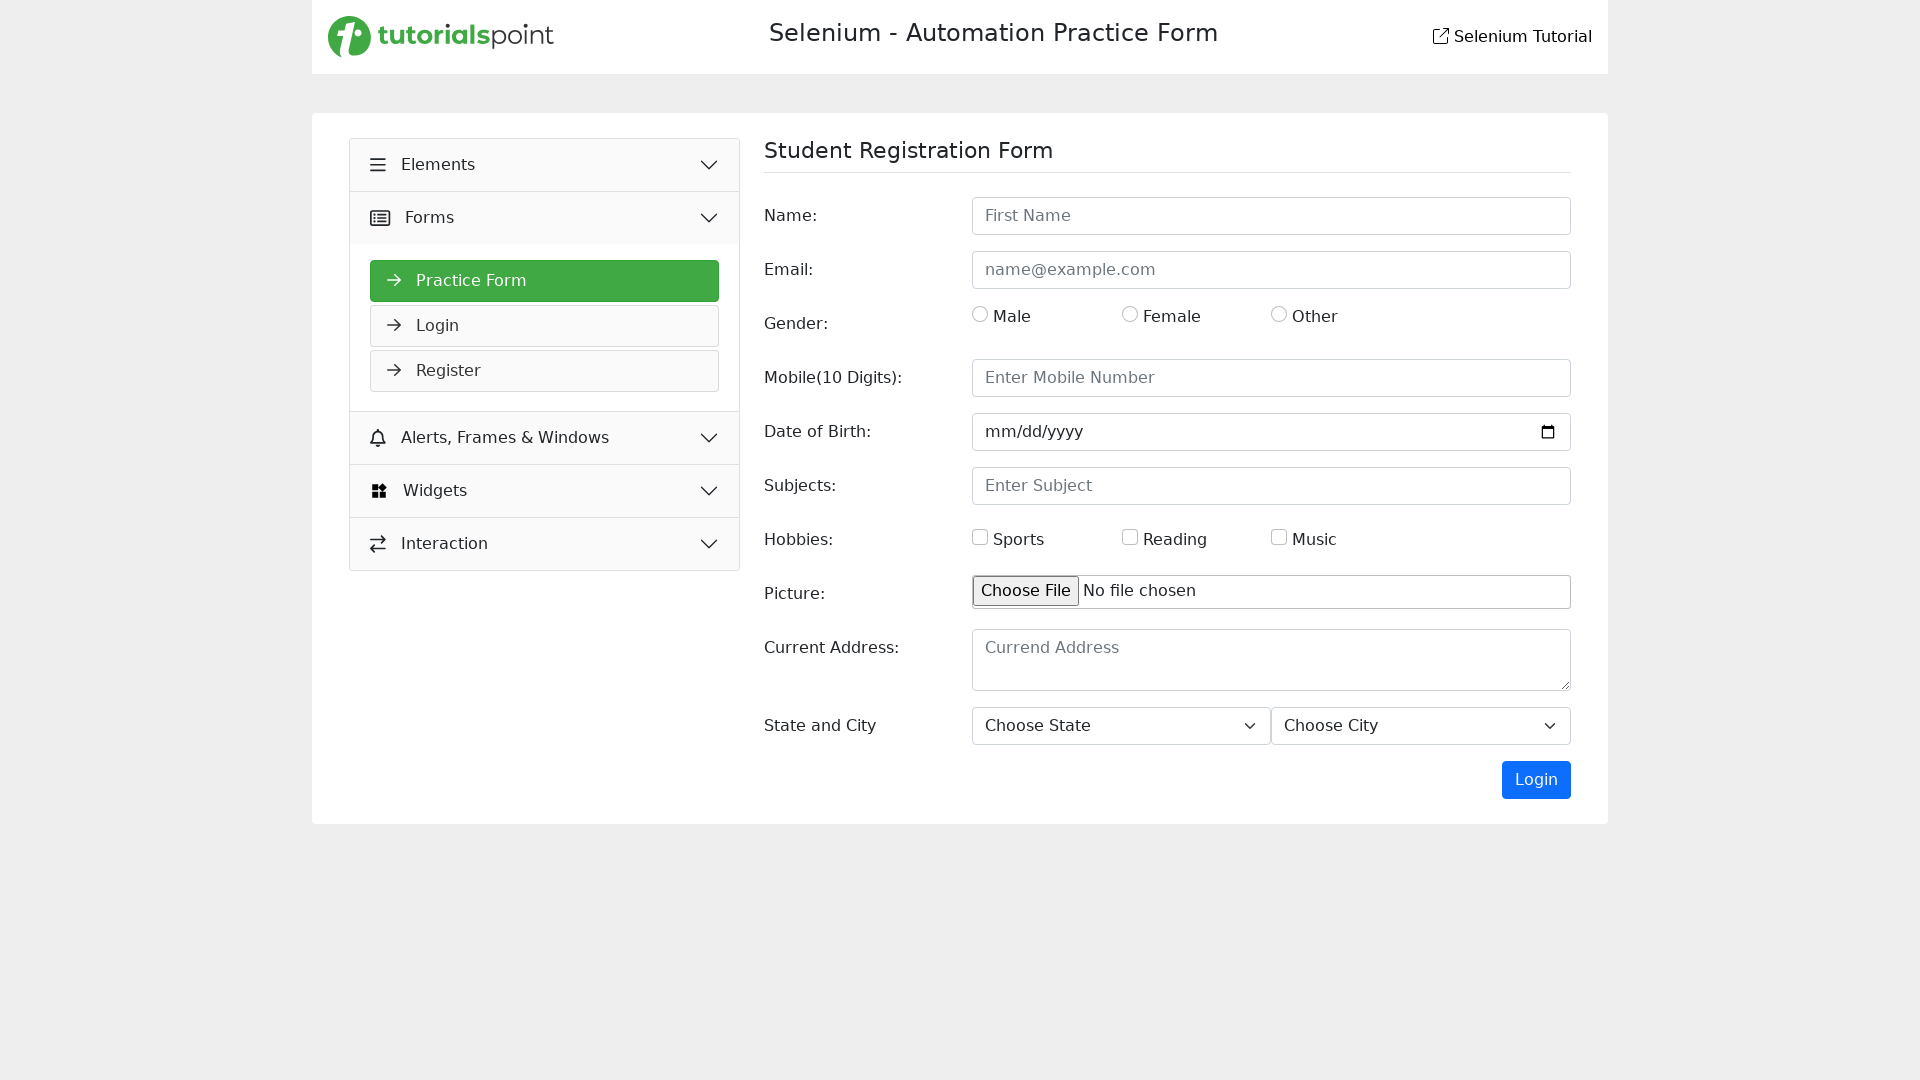